Tests iframe interaction by switching between multiple frames and reading their content

Starting URL: https://demoqa.com/frames

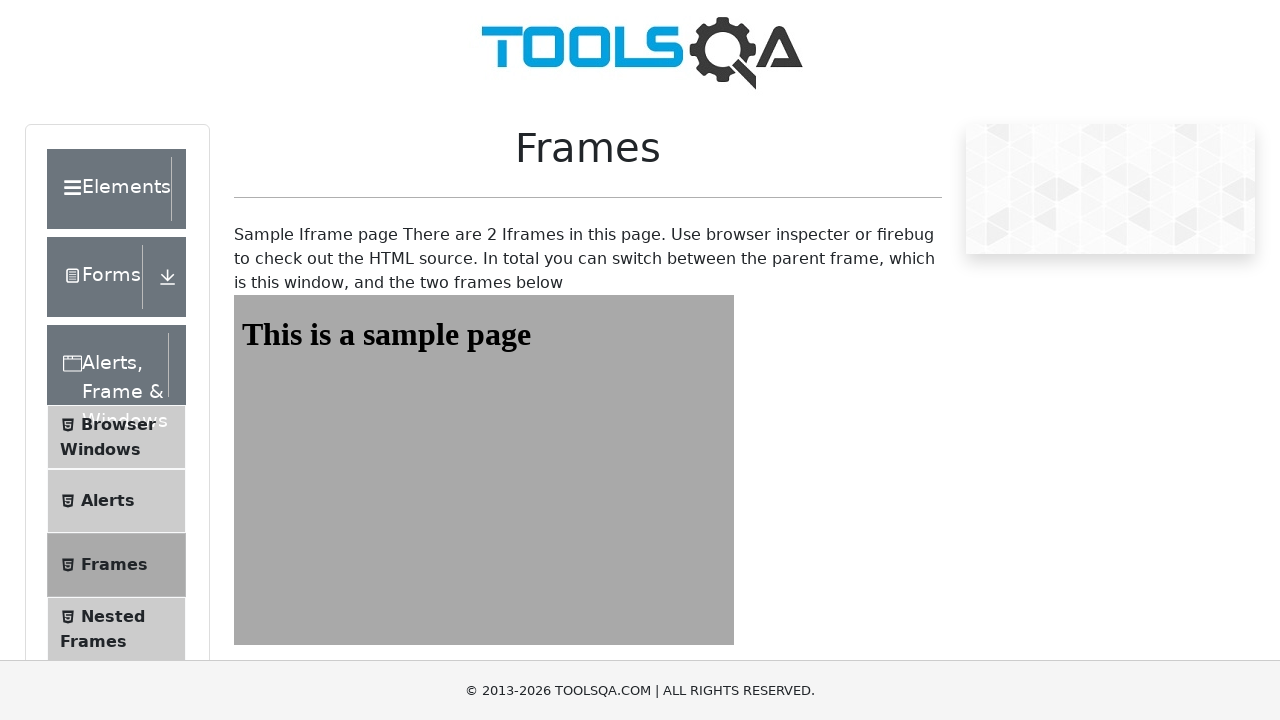

Scrolled down to make frames visible
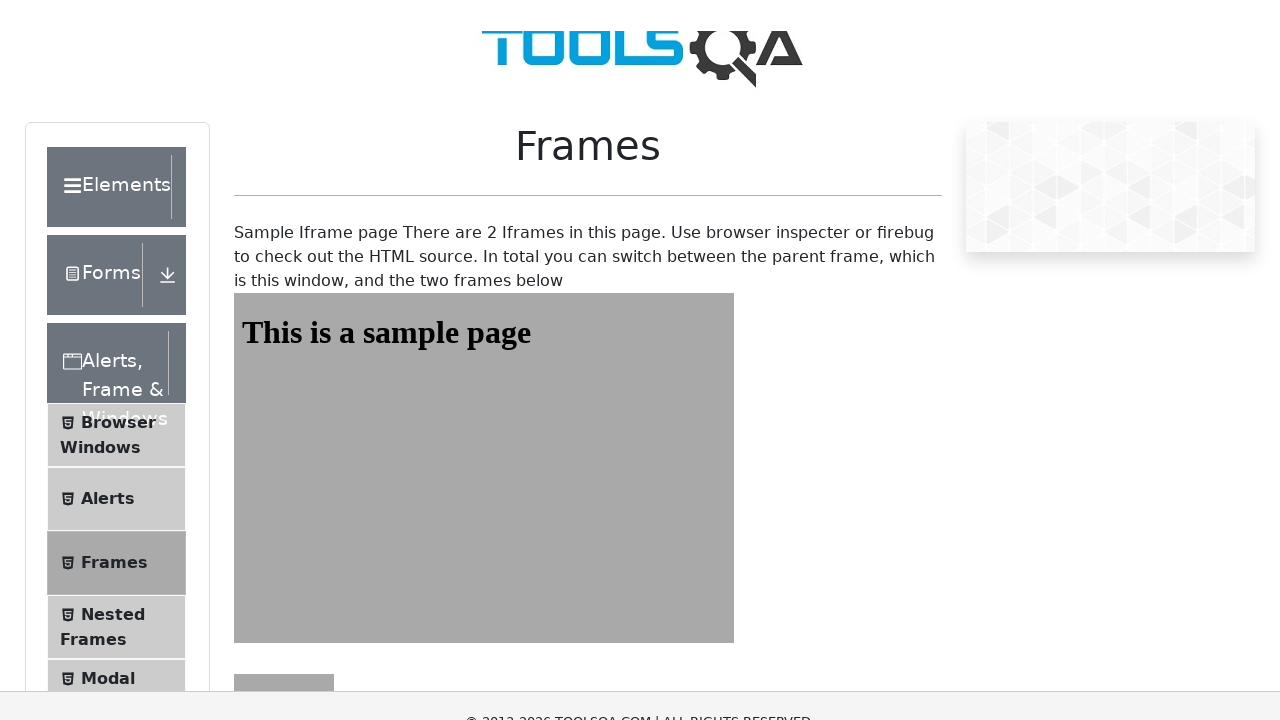

Located first frame with id 'frame1'
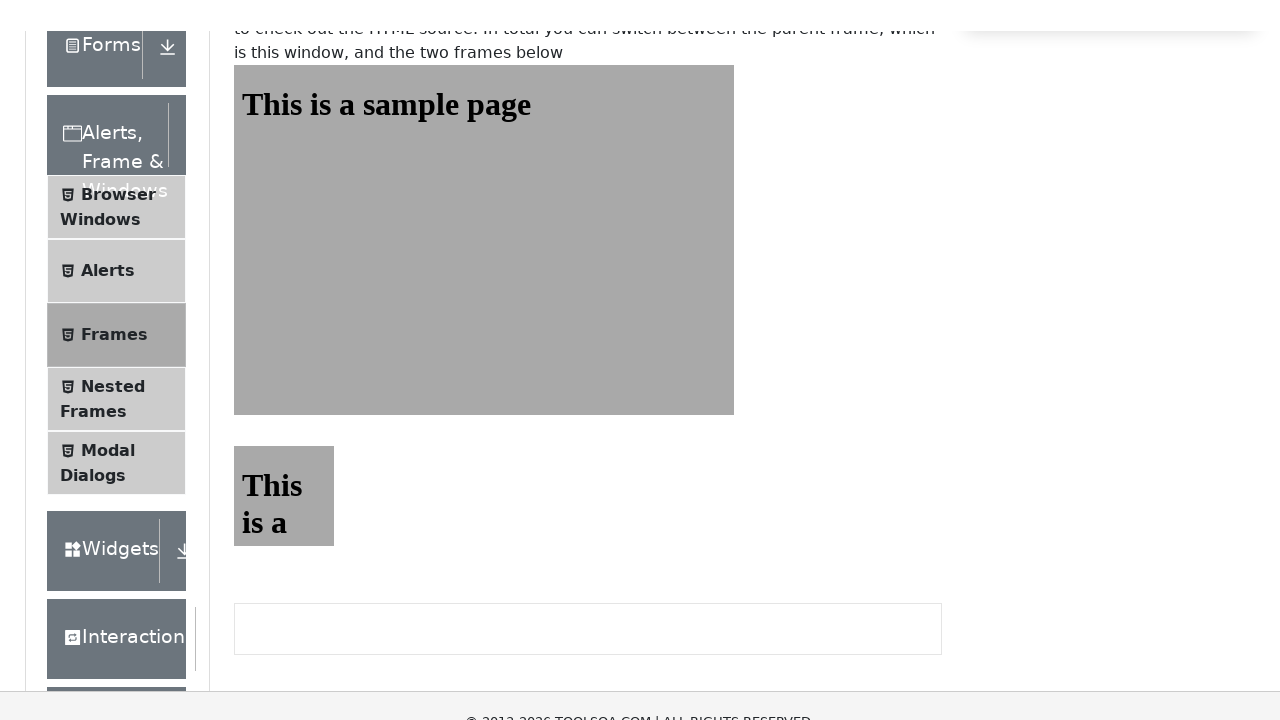

Retrieved text content from first frame heading: This is a sample page
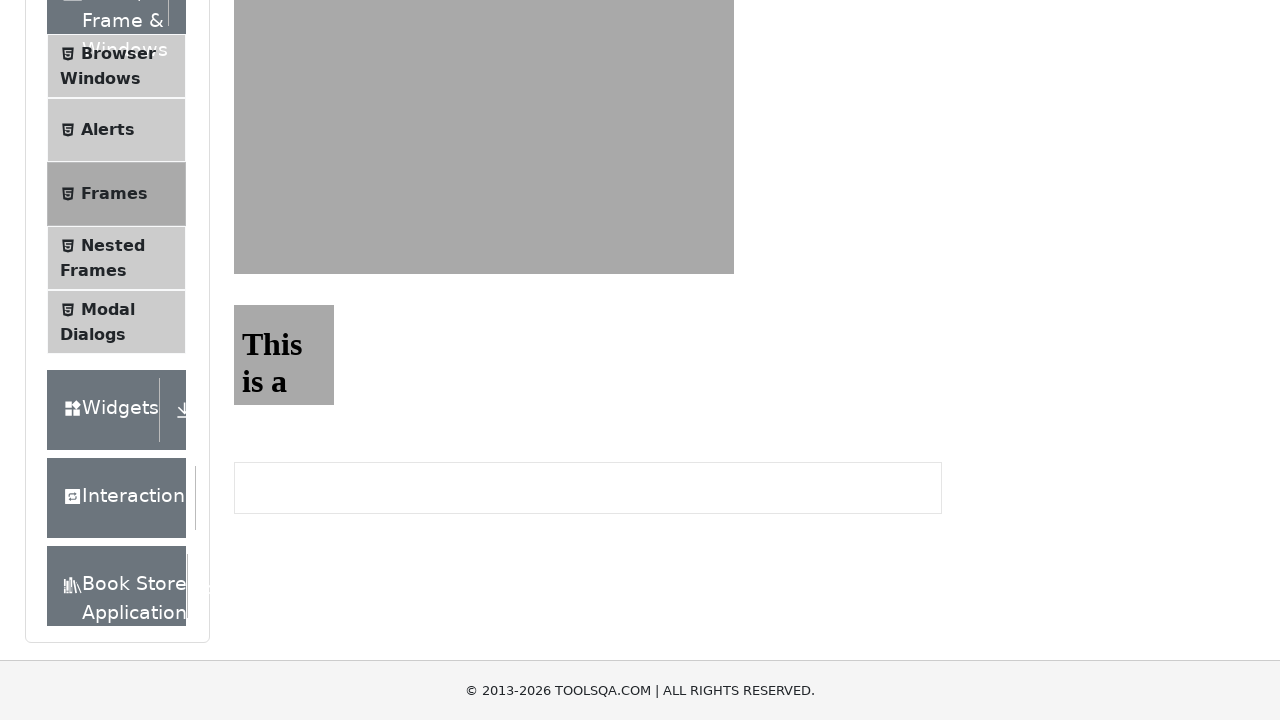

Located second frame with id 'frame2'
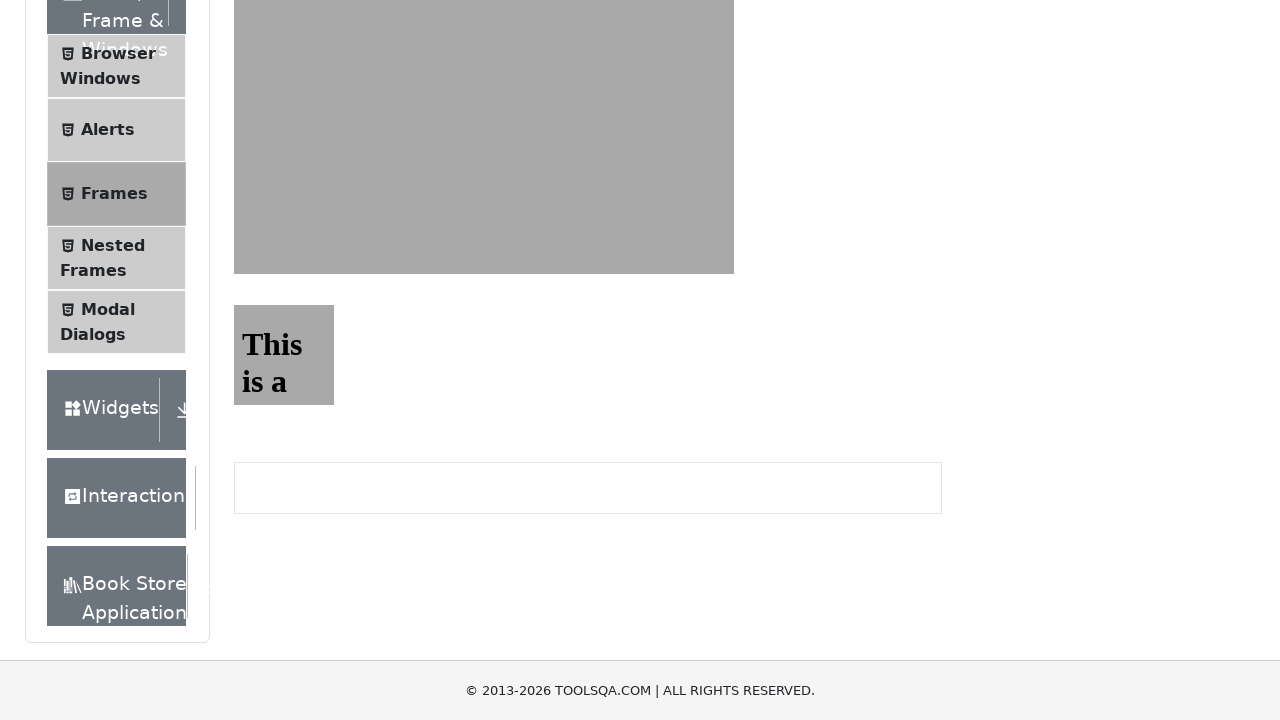

Retrieved text content from second frame heading: This is a sample page
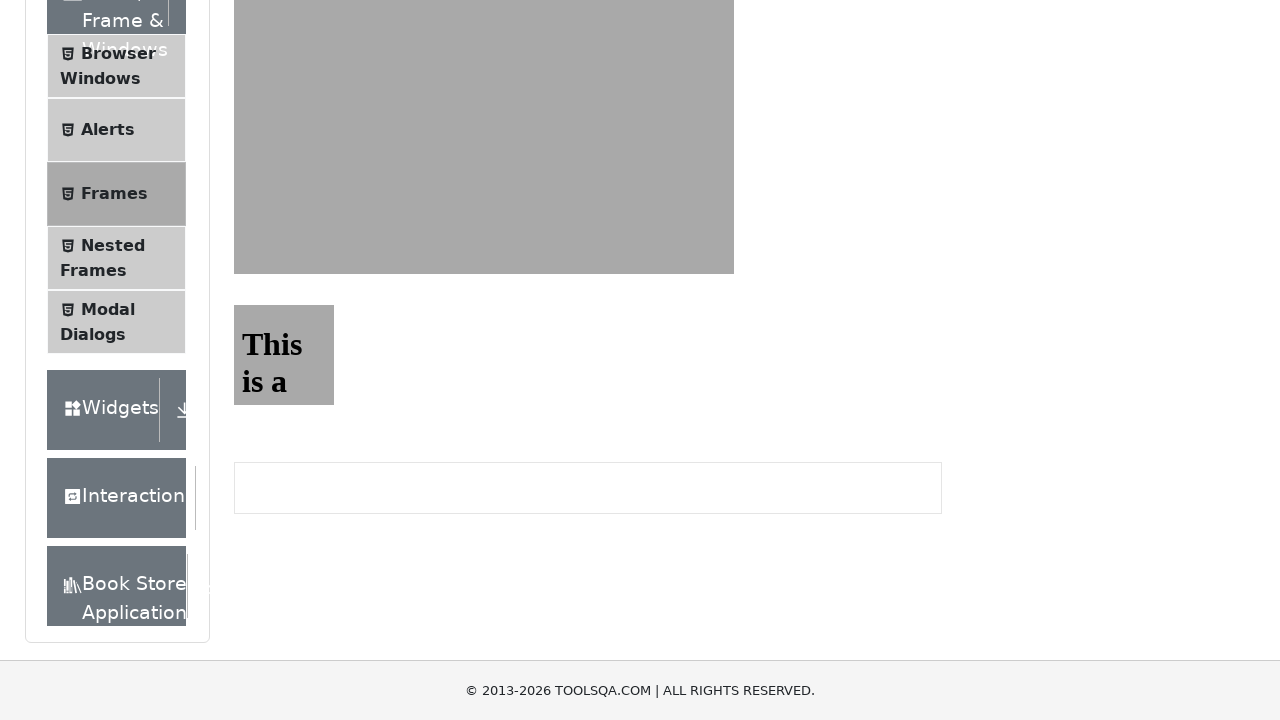

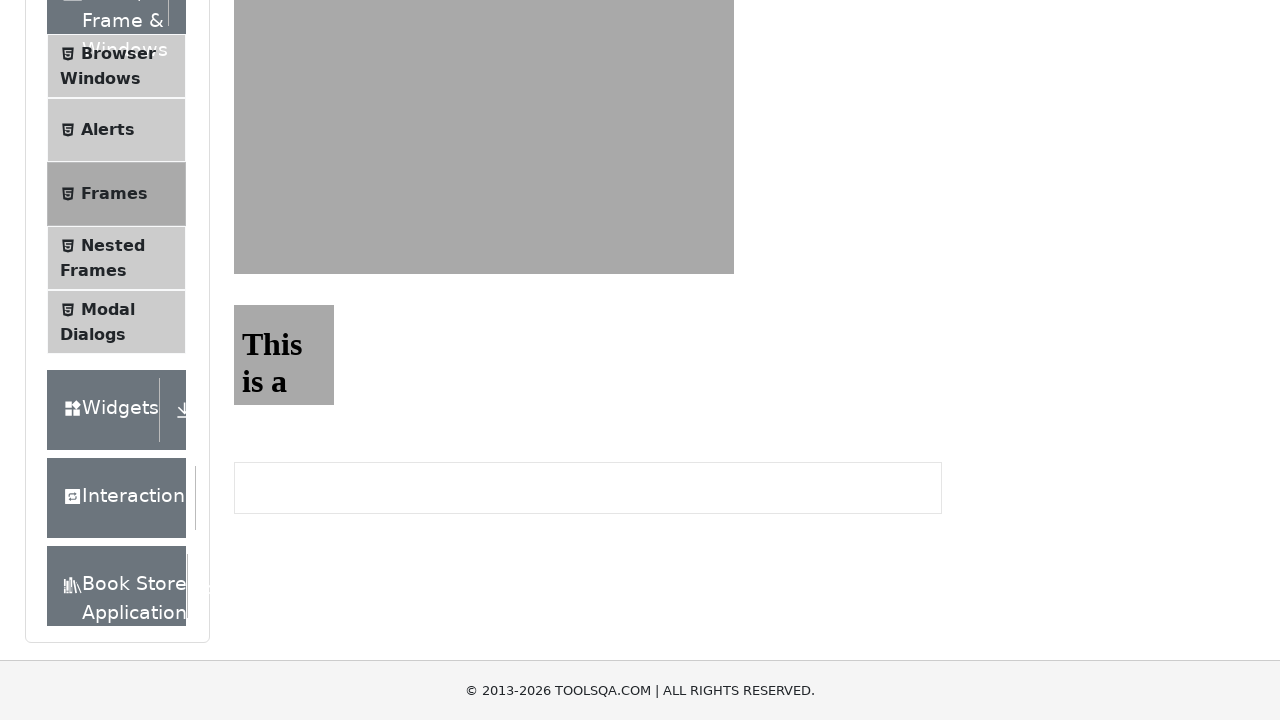